Tests adding and removing elements on a page by clicking Add Element button twice, removing one element, and verifying the element count

Starting URL: http://the-internet.herokuapp.com/add_remove_elements/

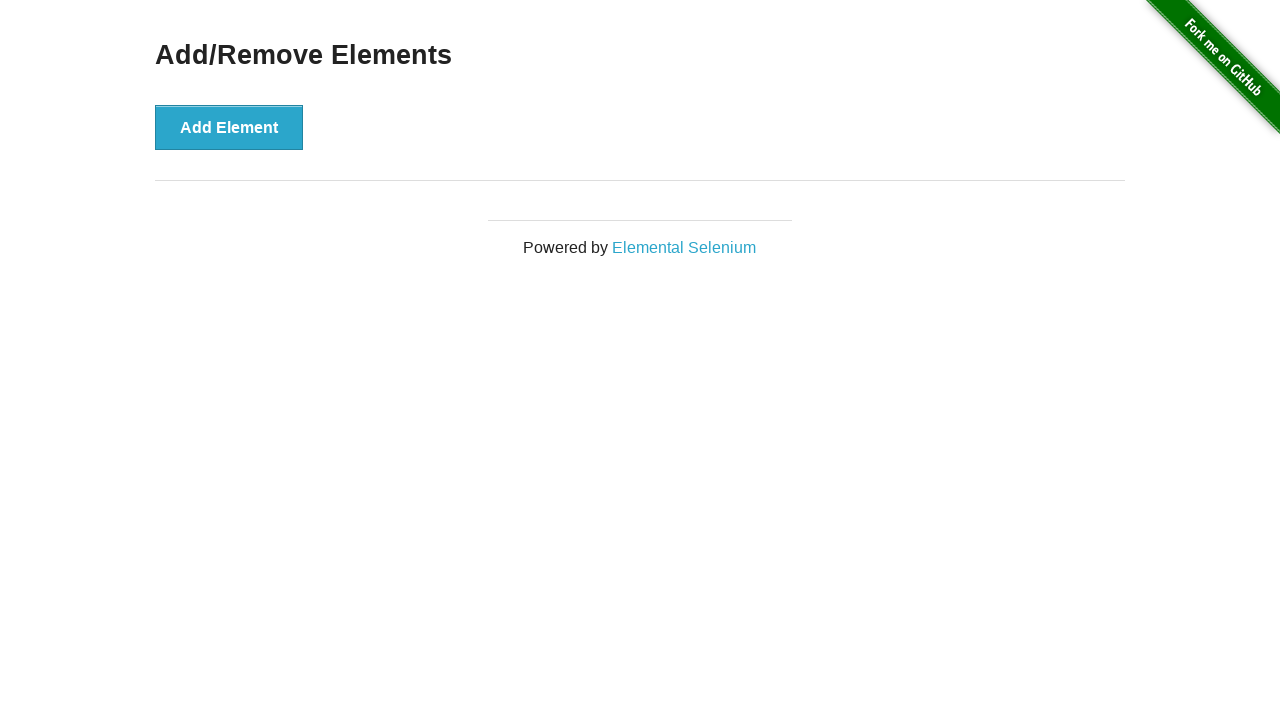

Clicked Add Element button (first time) at (229, 127) on xpath=//button[text()='Add Element']
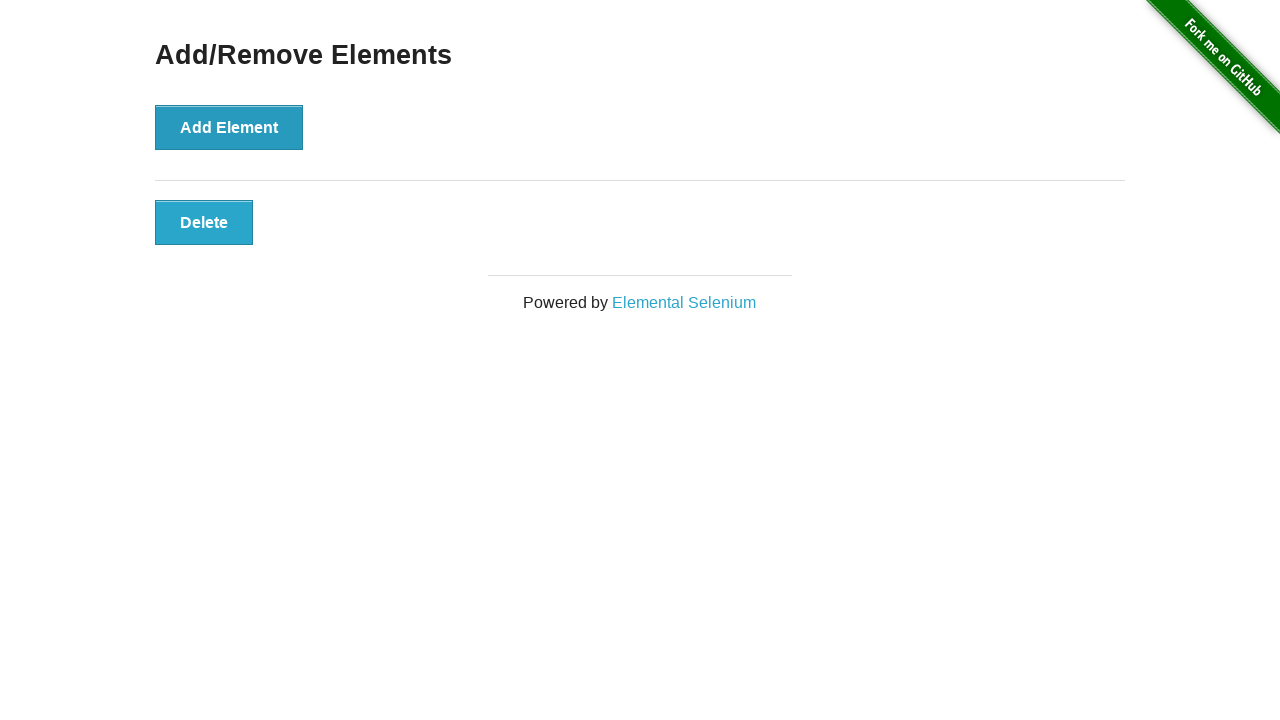

Clicked Add Element button (second time) at (229, 127) on xpath=//button[text()='Add Element']
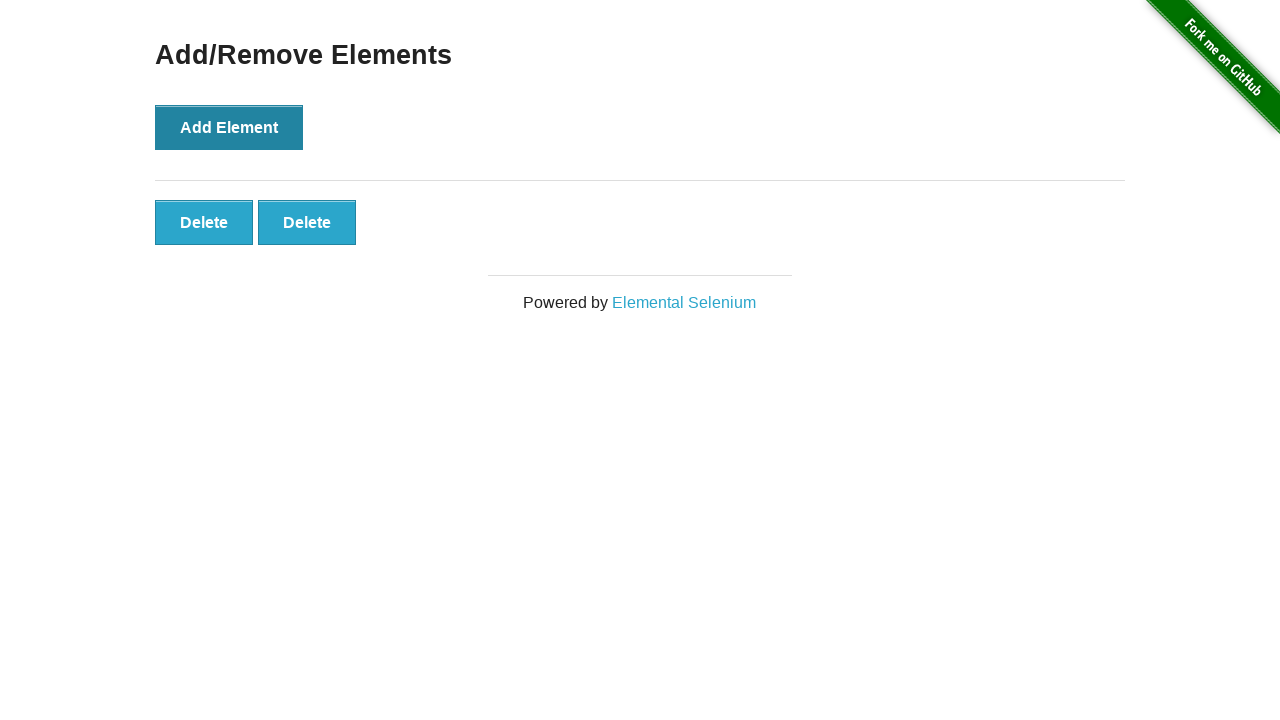

Clicked Remove button to delete the last added element at (307, 222) on xpath=//div[@id='elements']/button[last()]
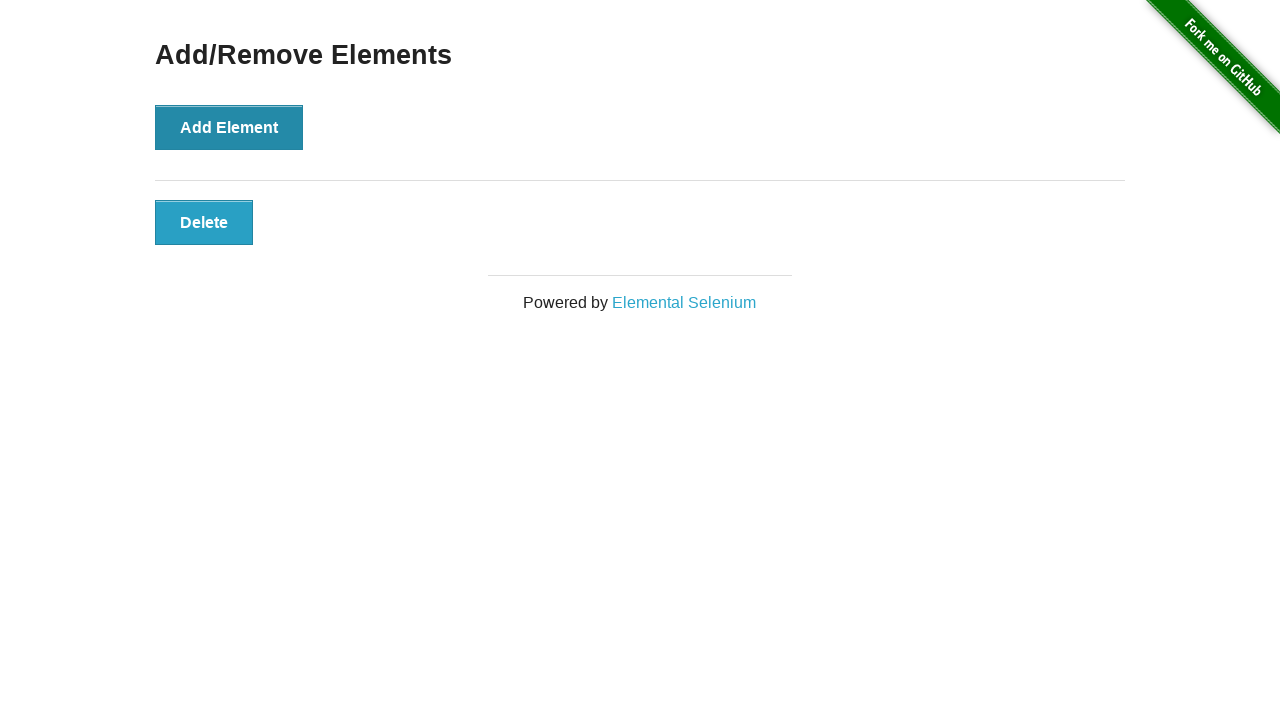

Waited for element button to be available
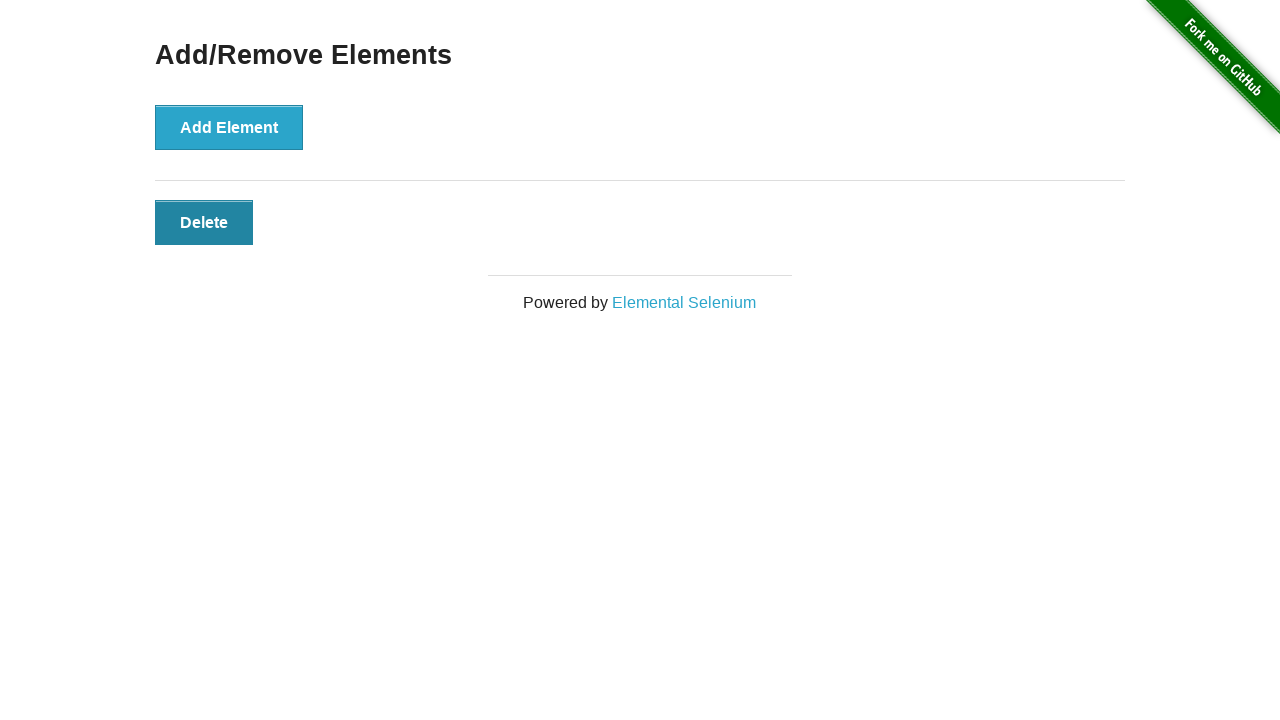

Retrieved all remaining elements (count: 1)
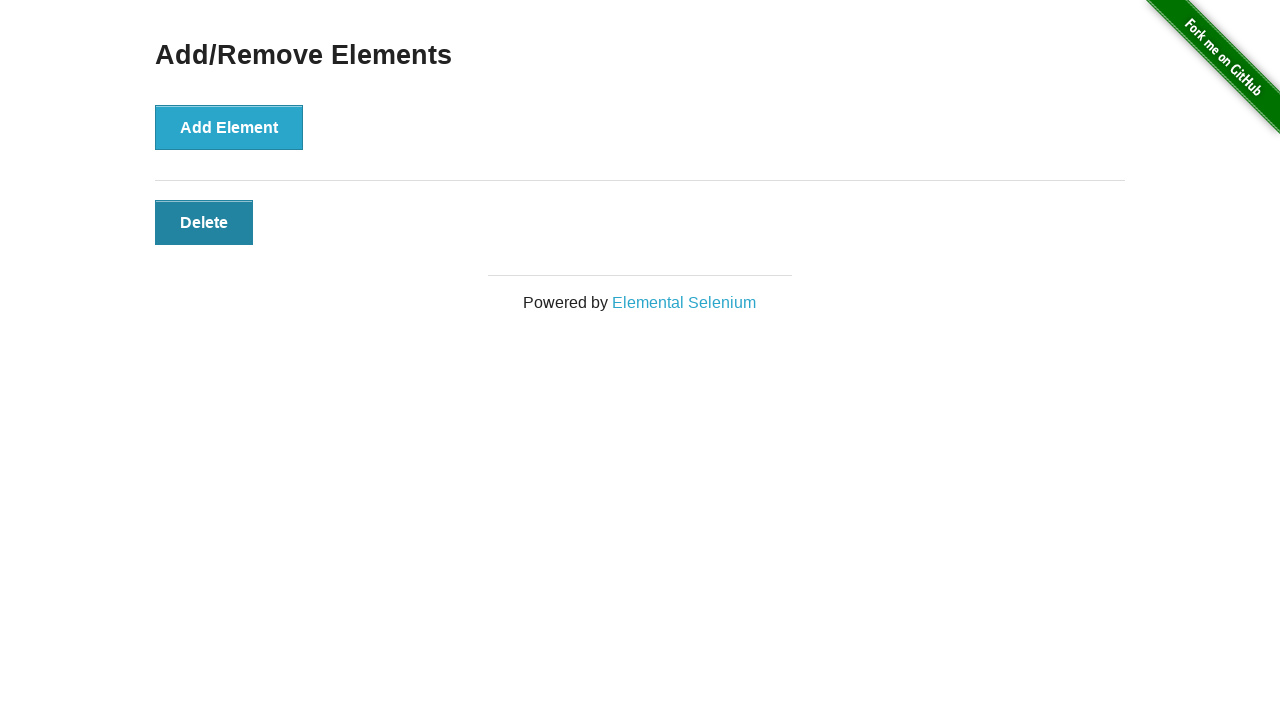

Verified that exactly 1 element remains
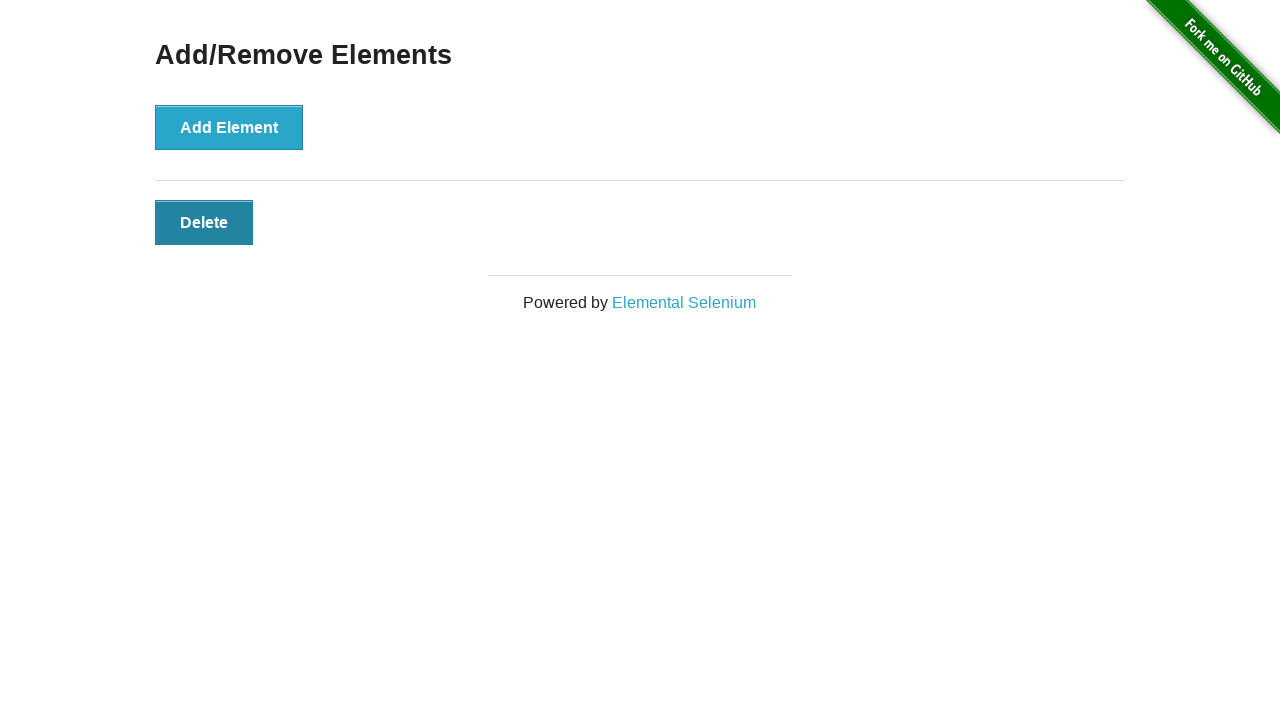

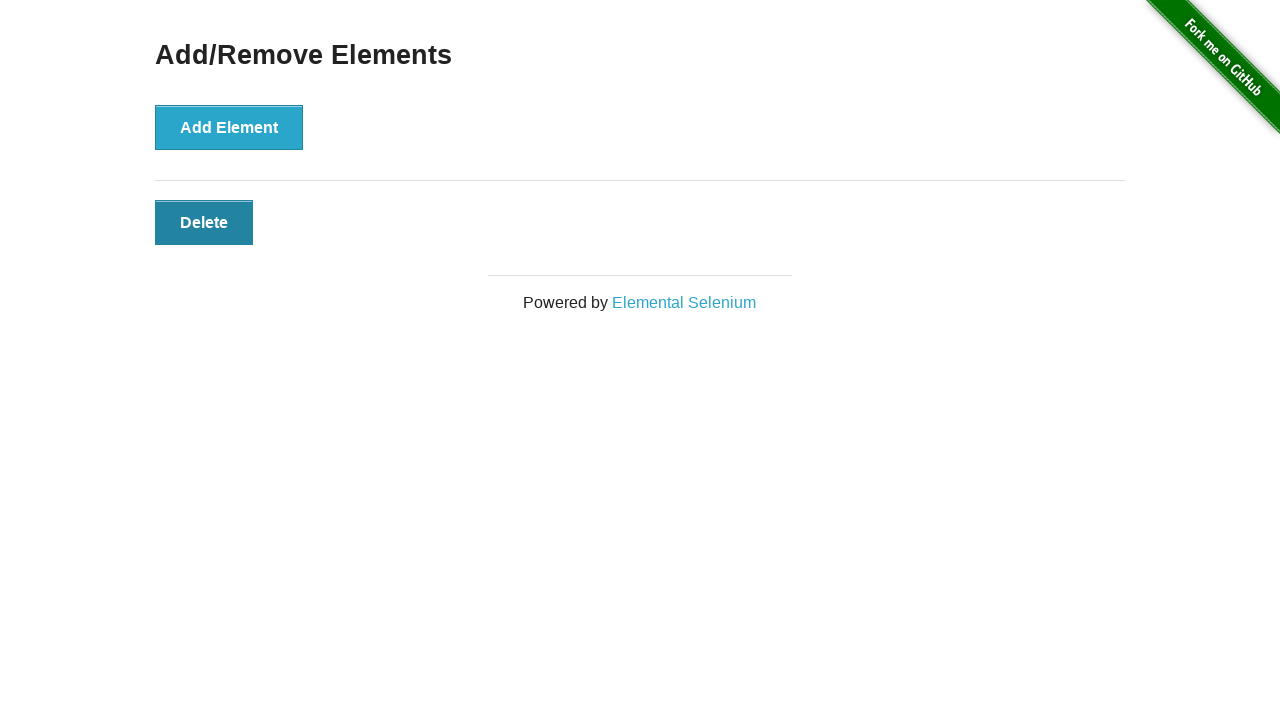